Tests opening a new browser tab by clicking the tab button

Starting URL: https://demoqa.com/browser-windows

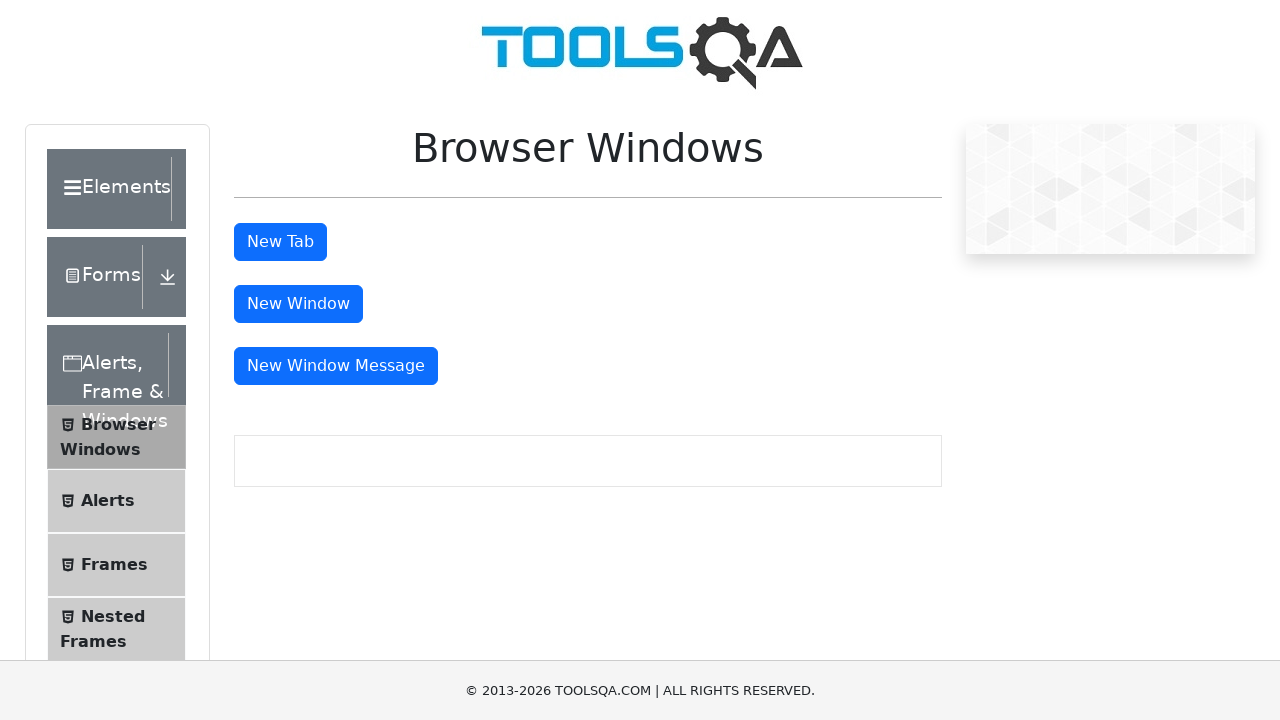

Clicked tab button to open new browser tab at (280, 242) on #tabButton
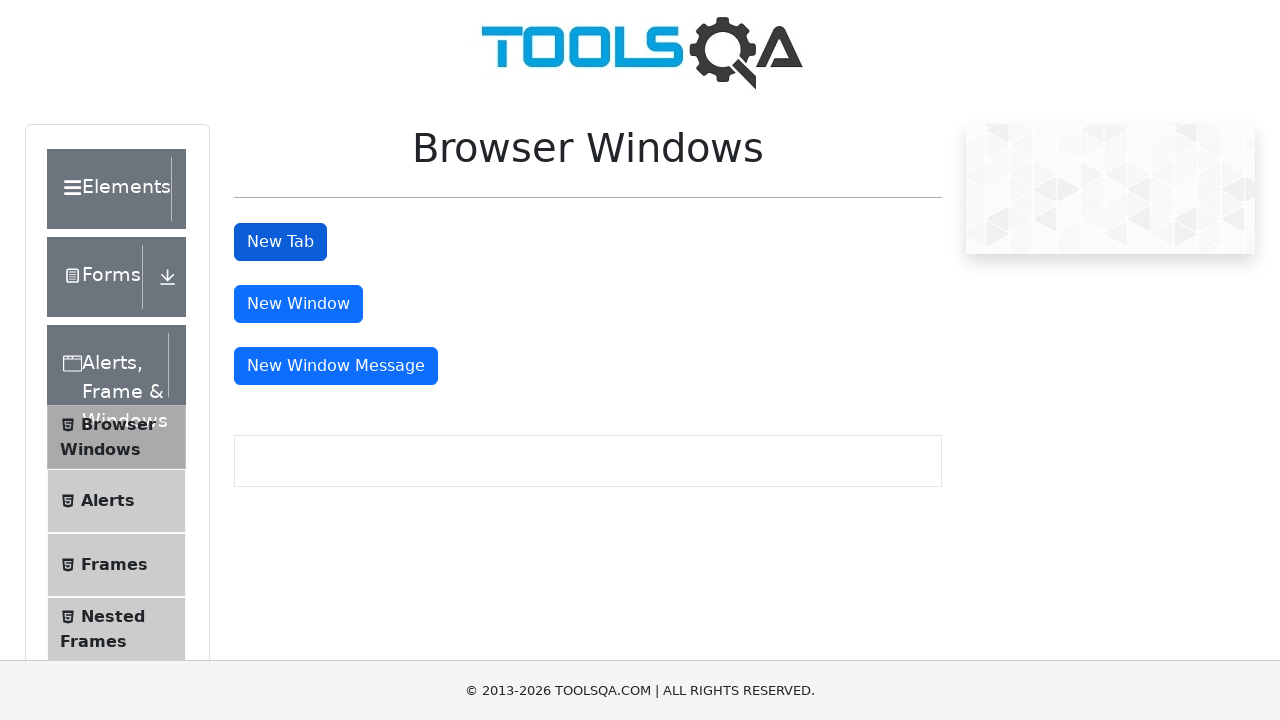

New page/tab object obtained
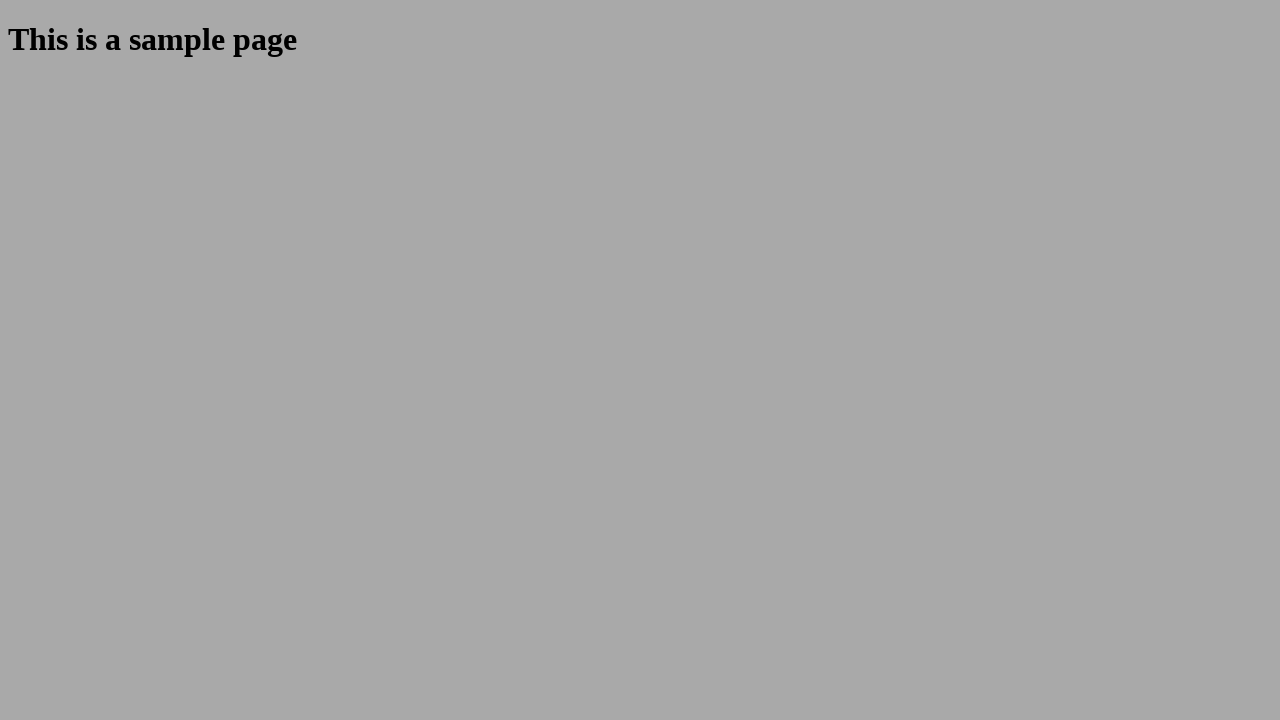

New page loaded and sample heading element appeared
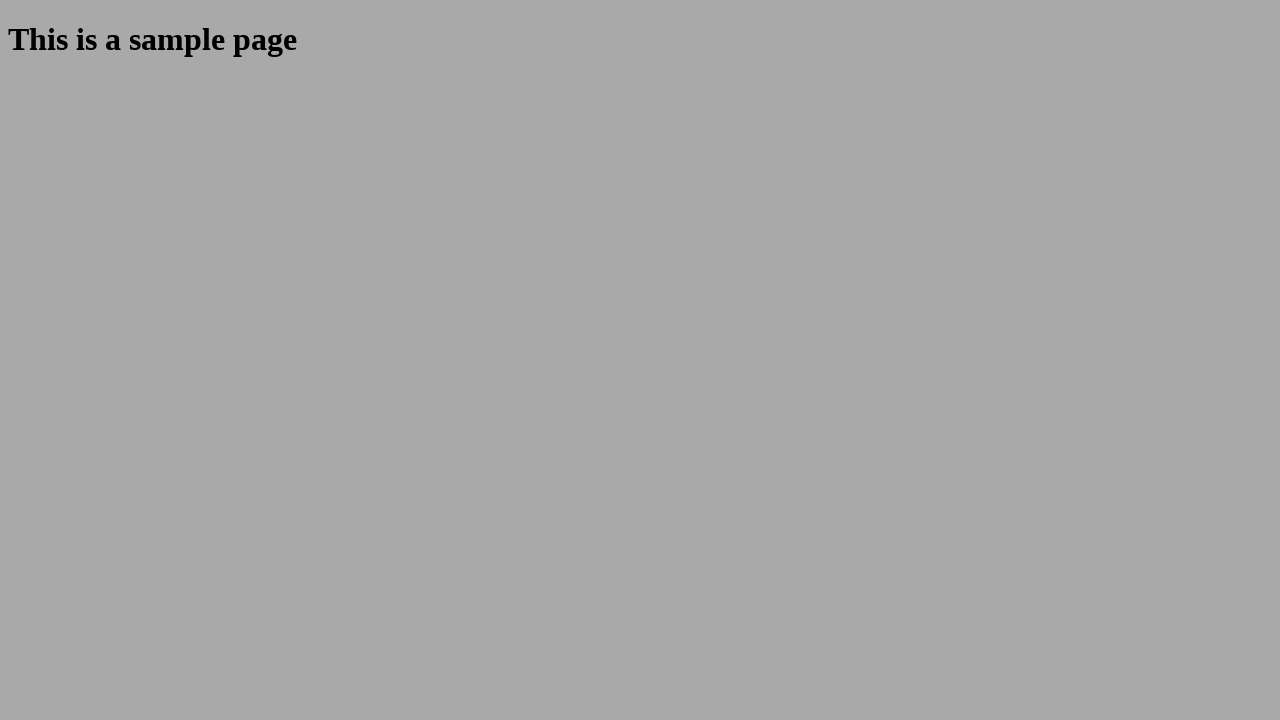

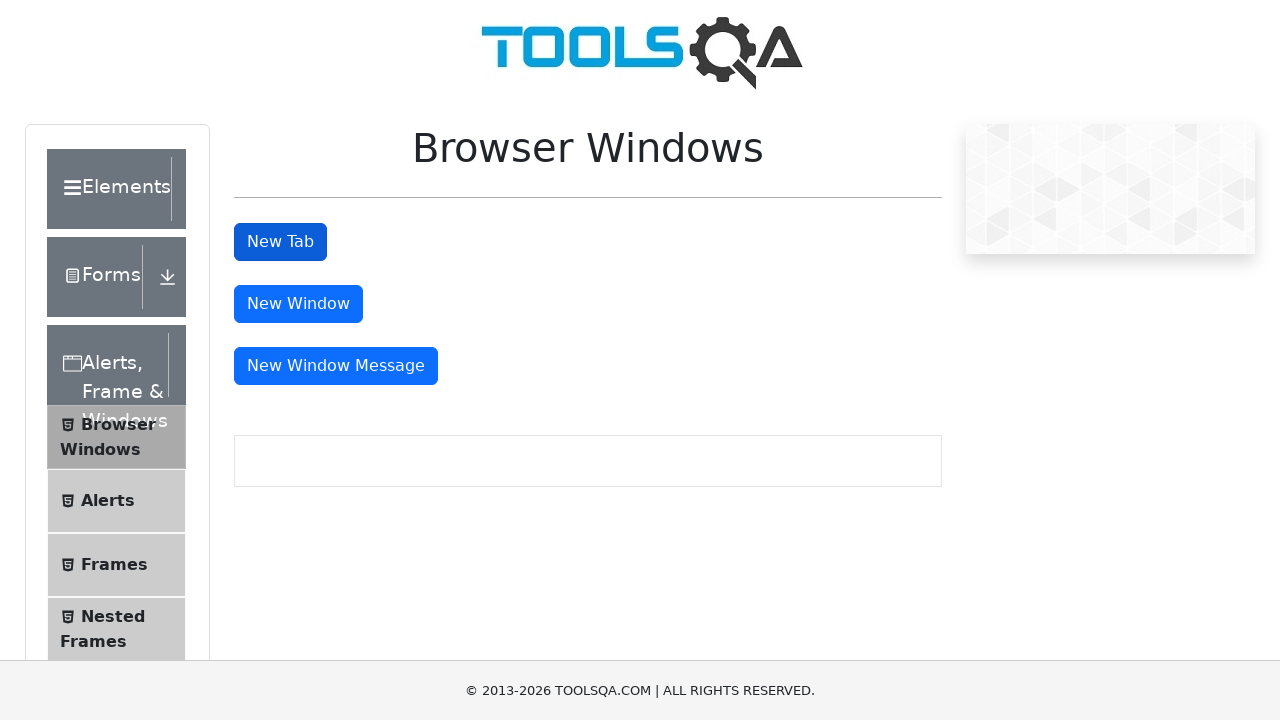